Tests the Top Deals page by verifying the search field is visible, typing a search term, and verifying the page size selector is visible

Starting URL: https://rahulshettyacademy.com/seleniumPractise/#/offers

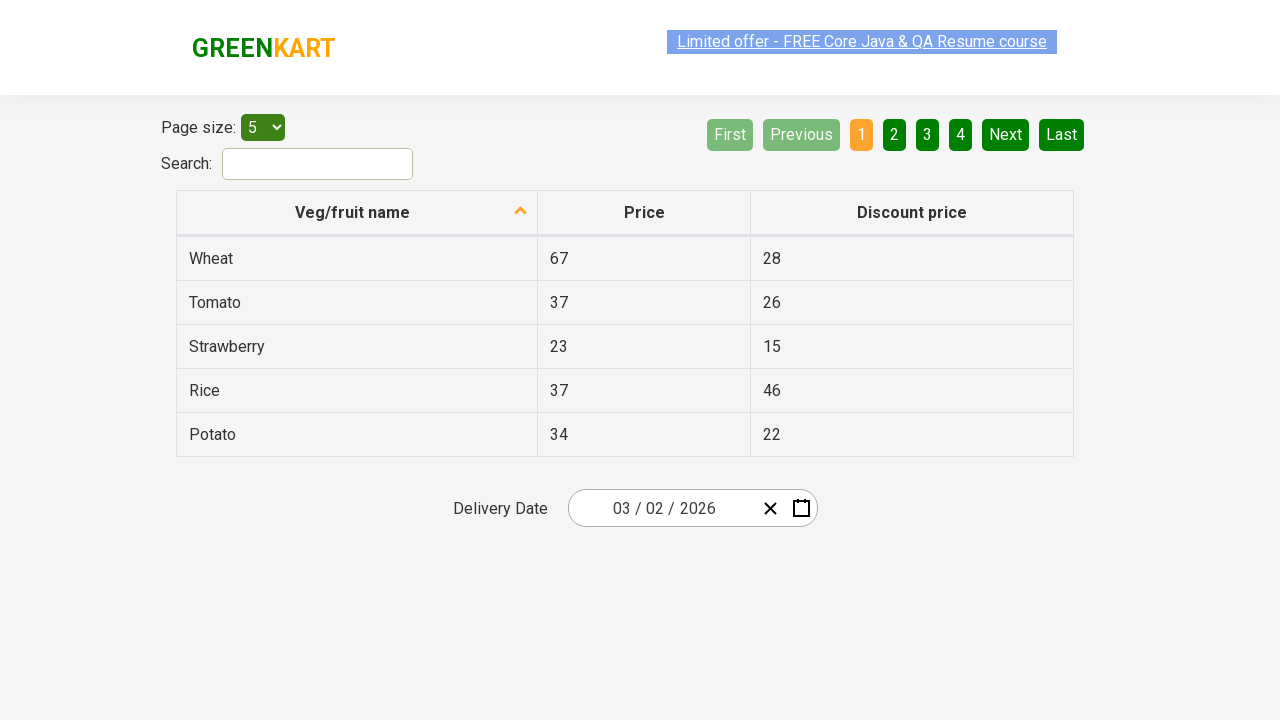

Search field became visible
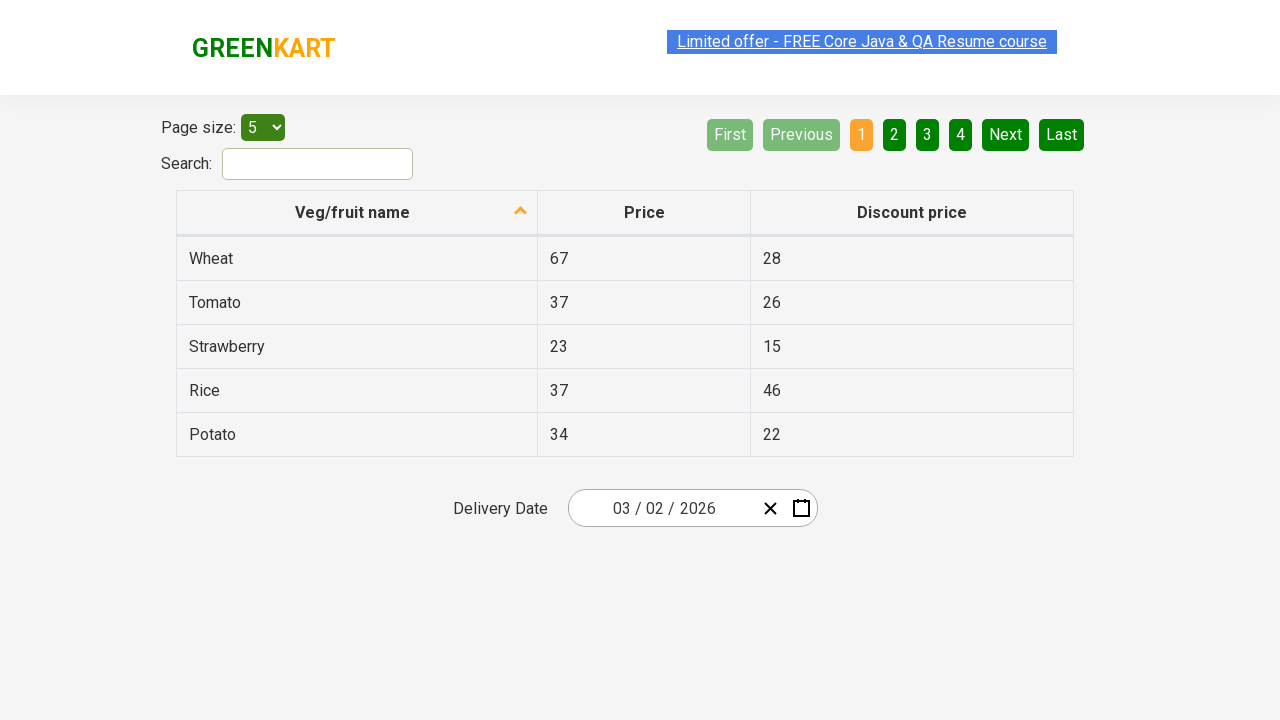

Typed 'rice' in the search field on #search-field
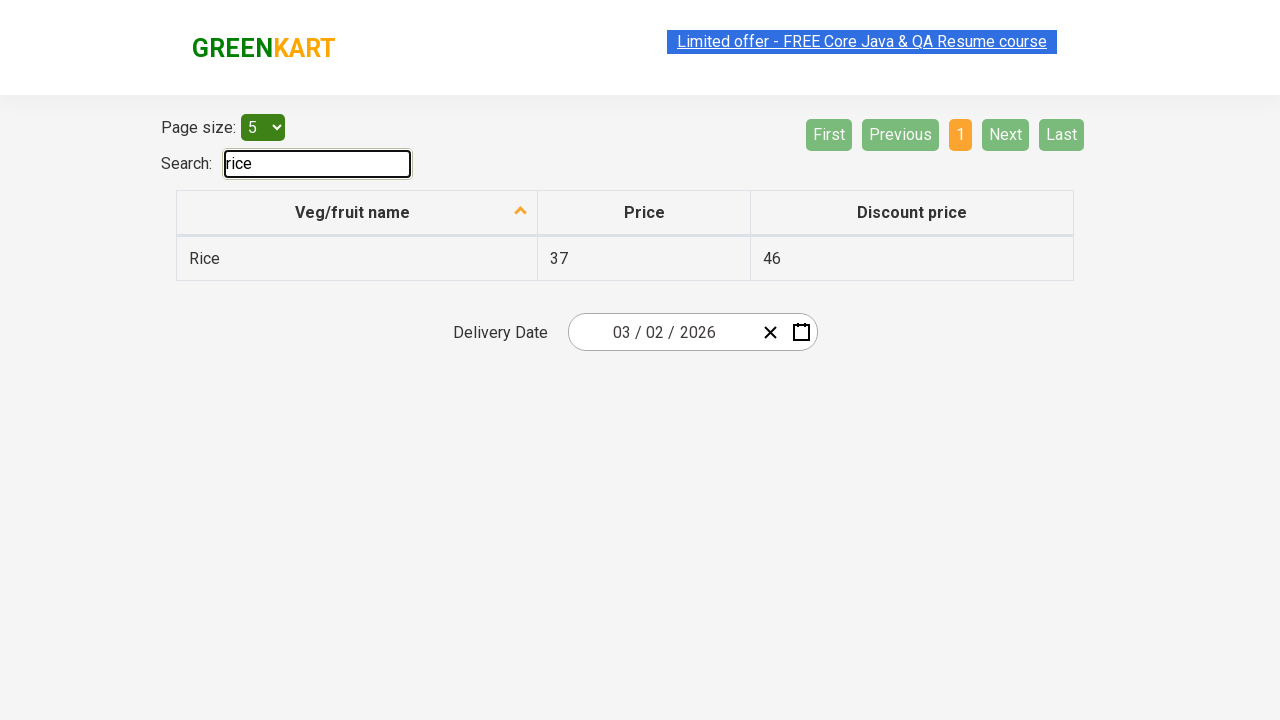

Page size selector became visible
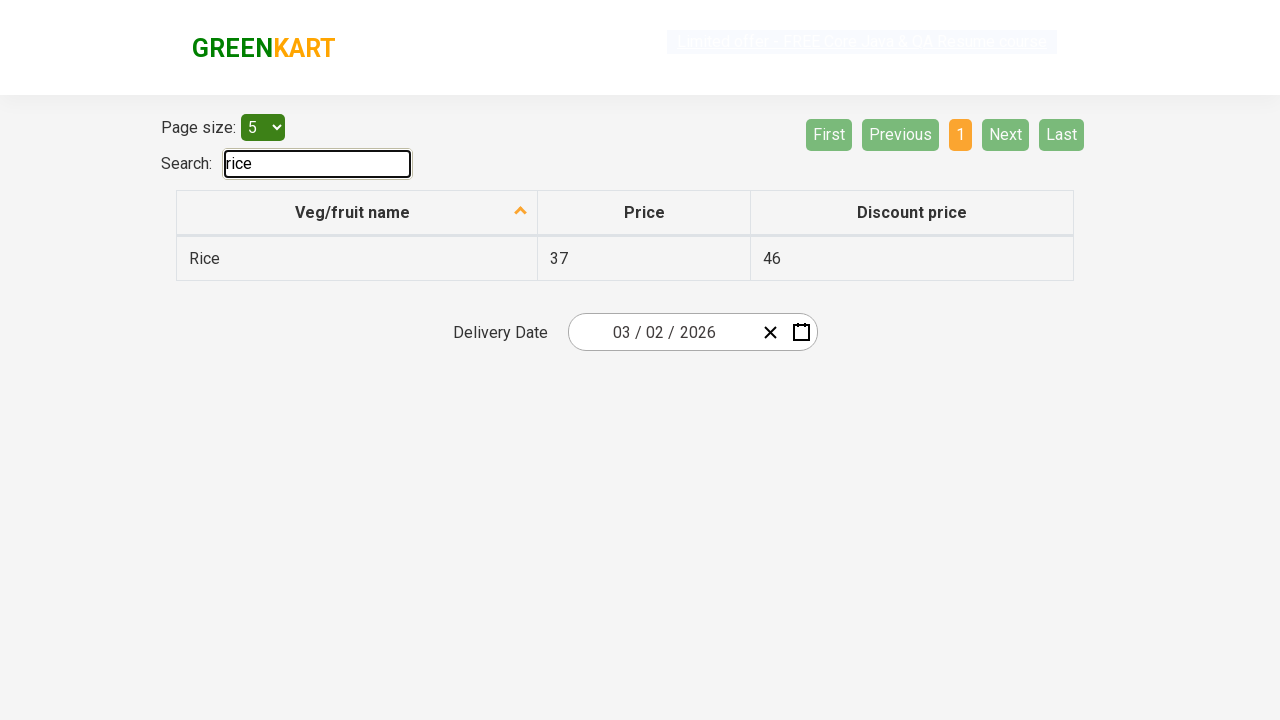

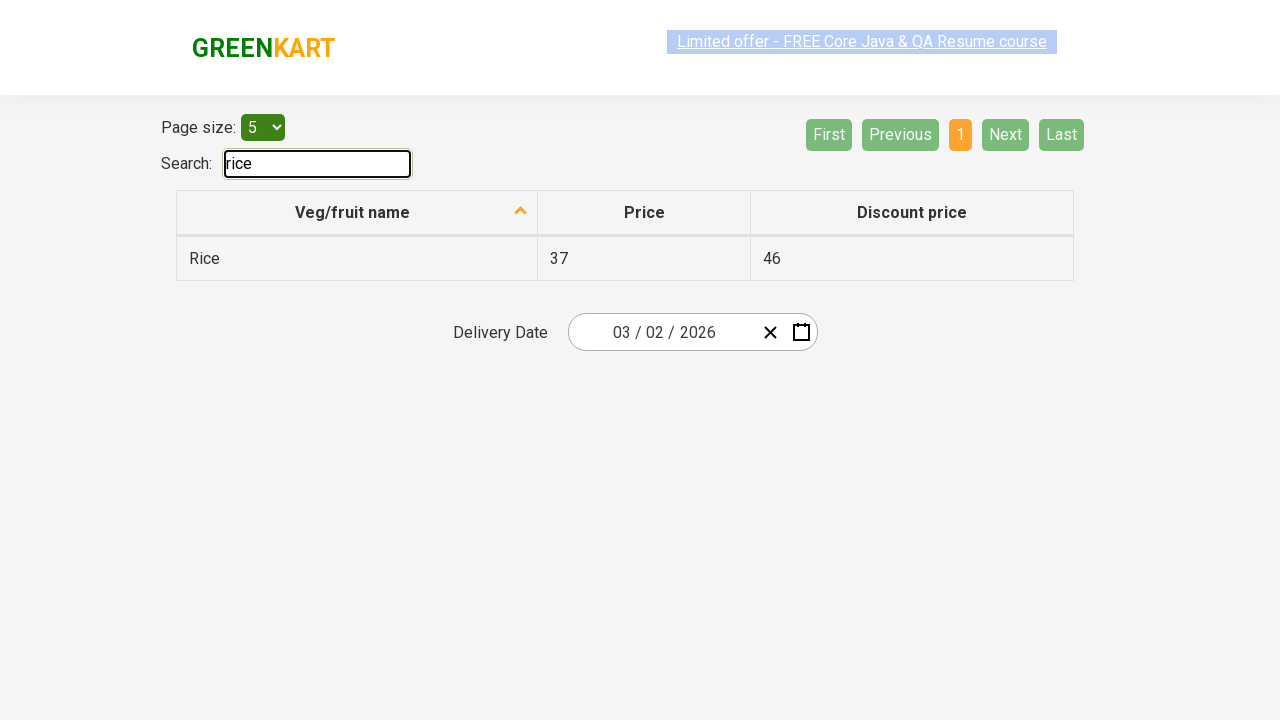